Tests dropdown selection using Playwright's built-in select functionality to choose "Option 1" from the dropdown by visible text.

Starting URL: http://the-internet.herokuapp.com/dropdown

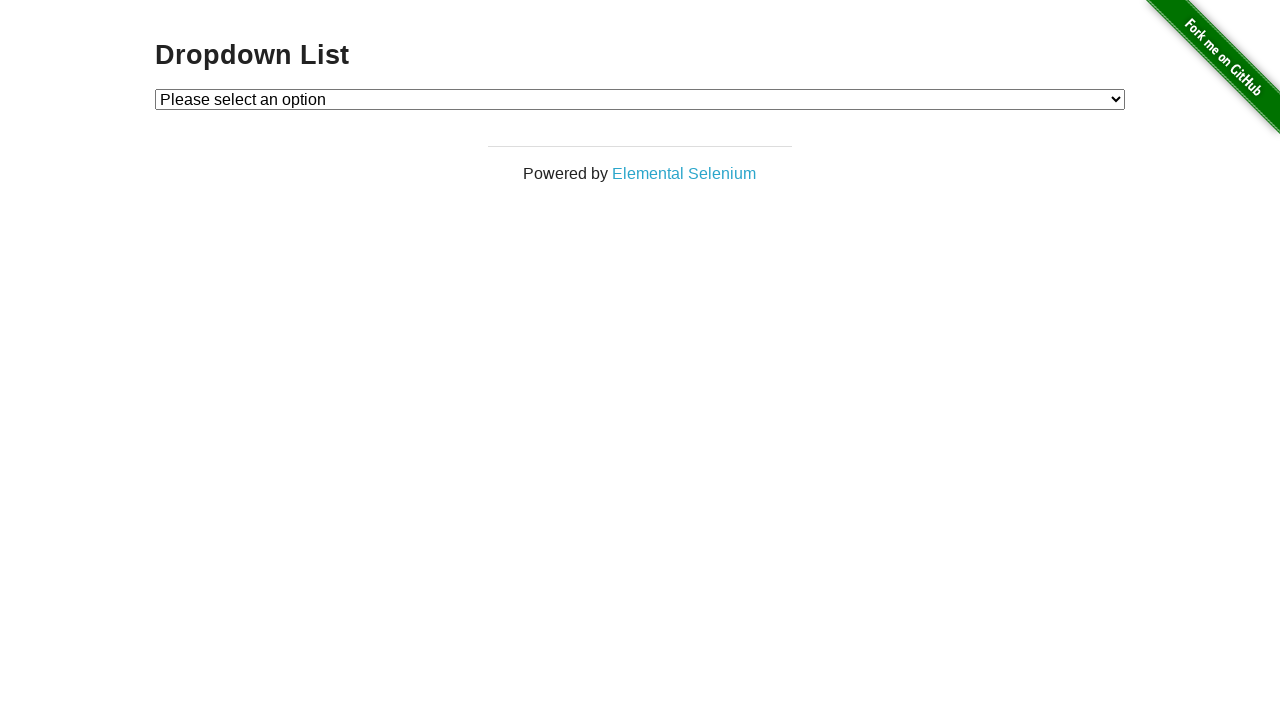

Selected 'Option 1' from the dropdown using visible text on #dropdown
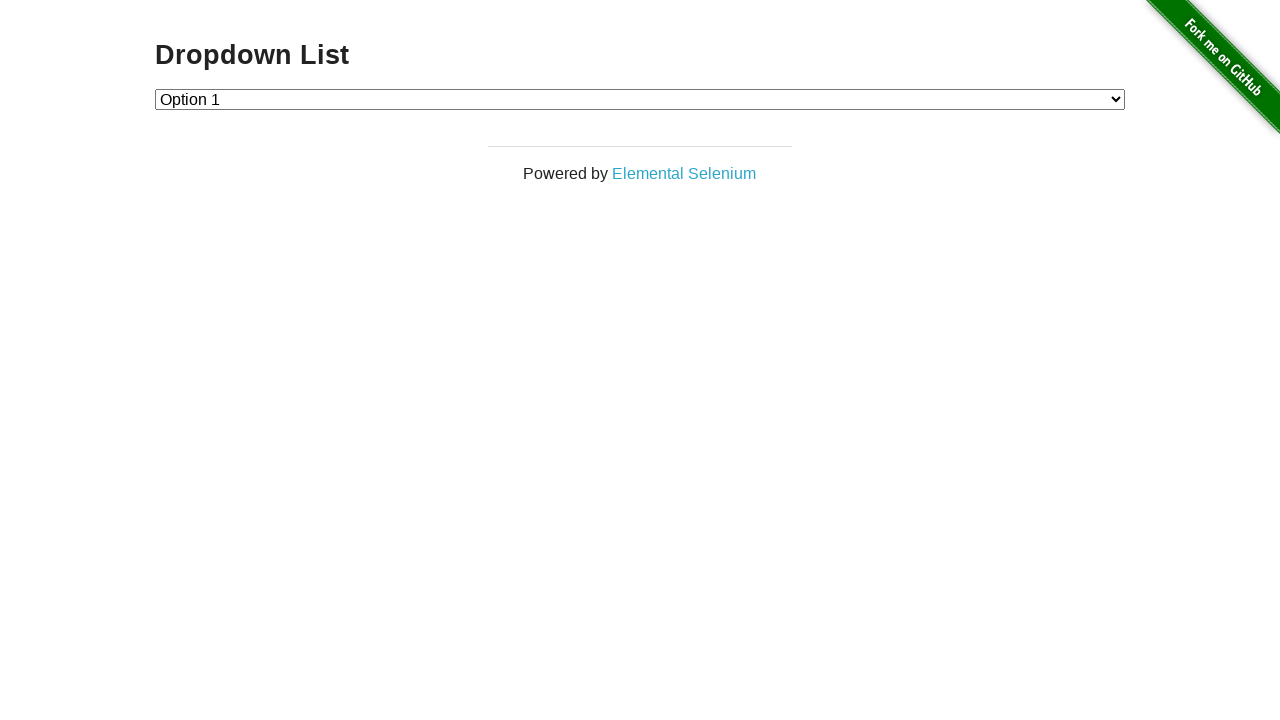

Retrieved the selected dropdown value
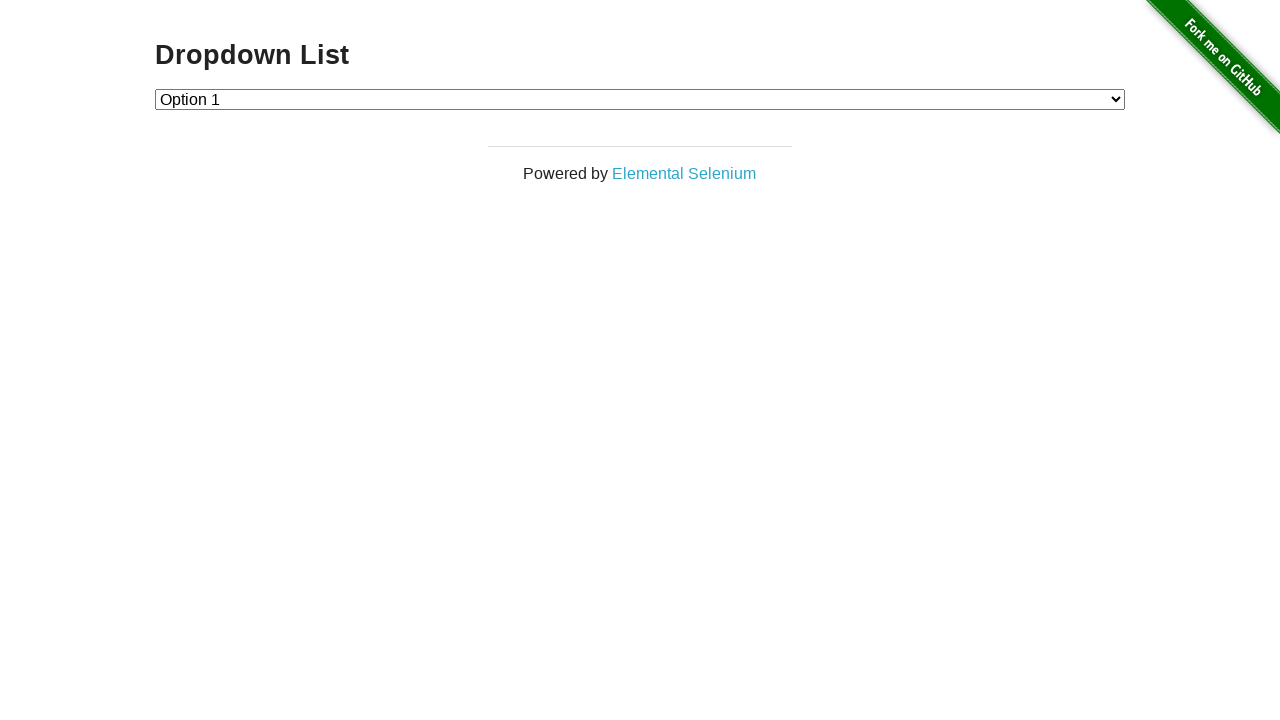

Verified that the selected value is '1' (Option 1)
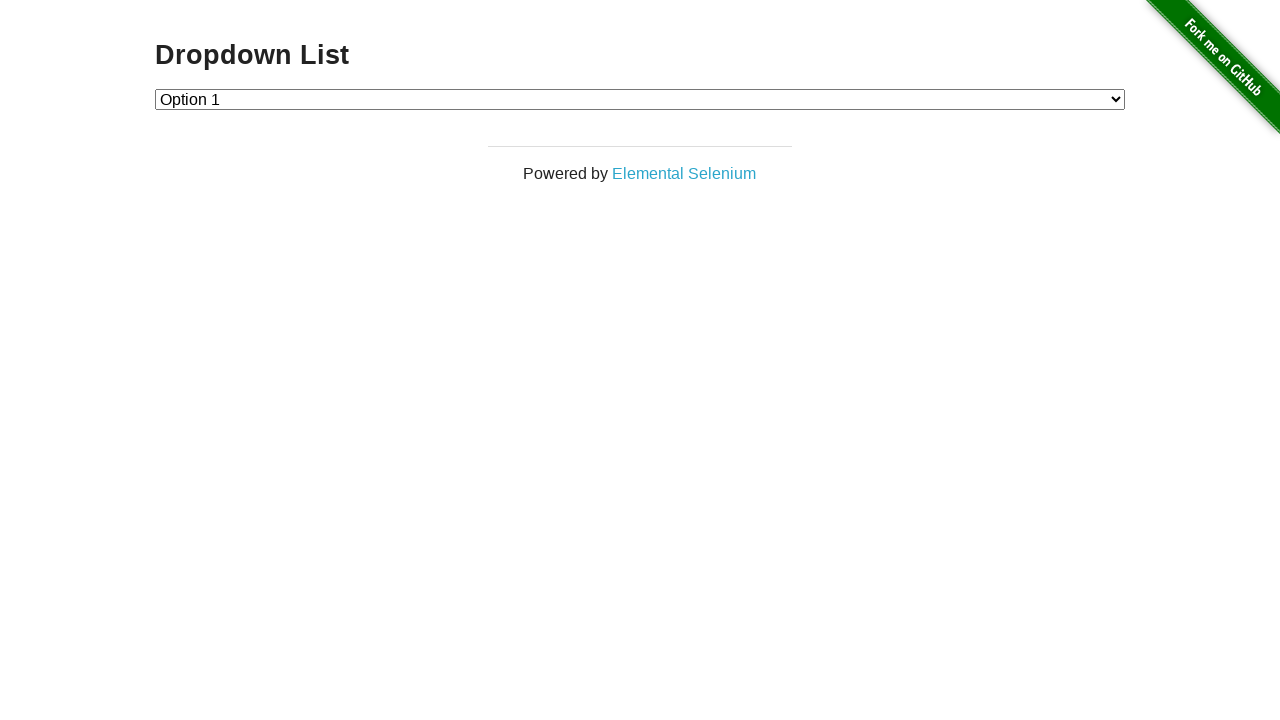

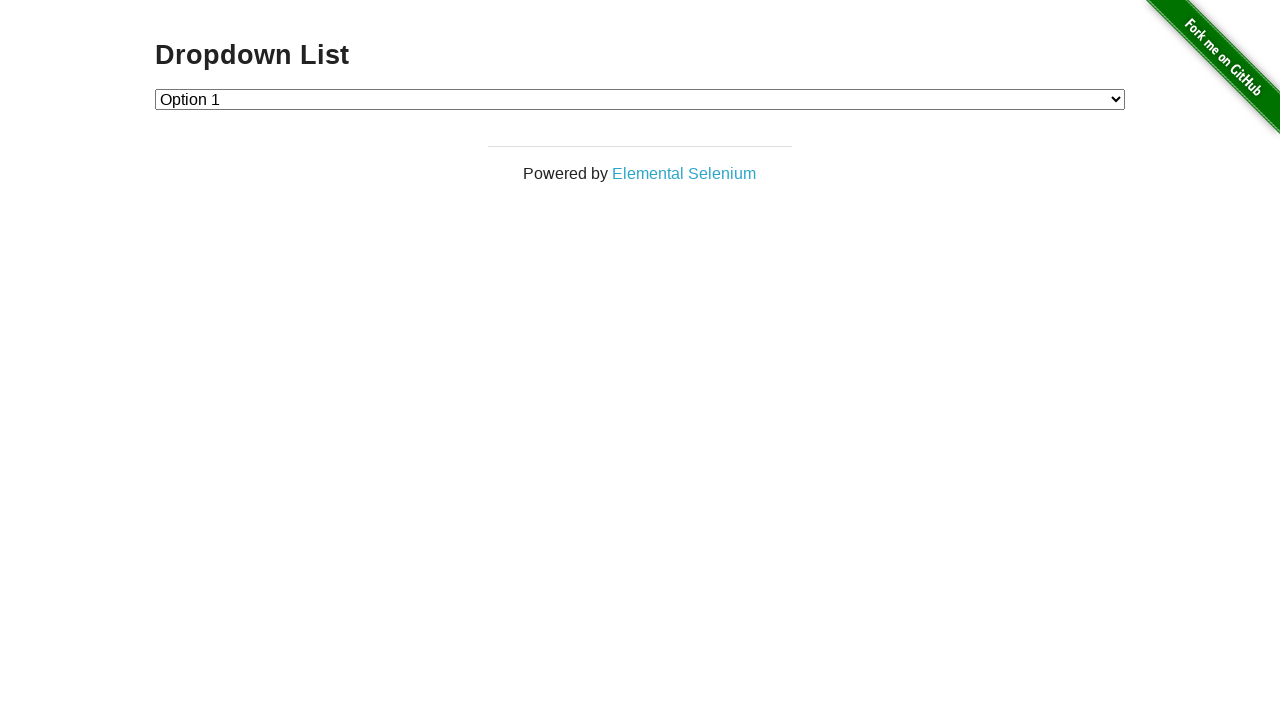